Tests dynamic dropdown selection by clicking on origin station dropdown and selecting two airport locations

Starting URL: https://rahulshettyacademy.com/dropdownsPractise/

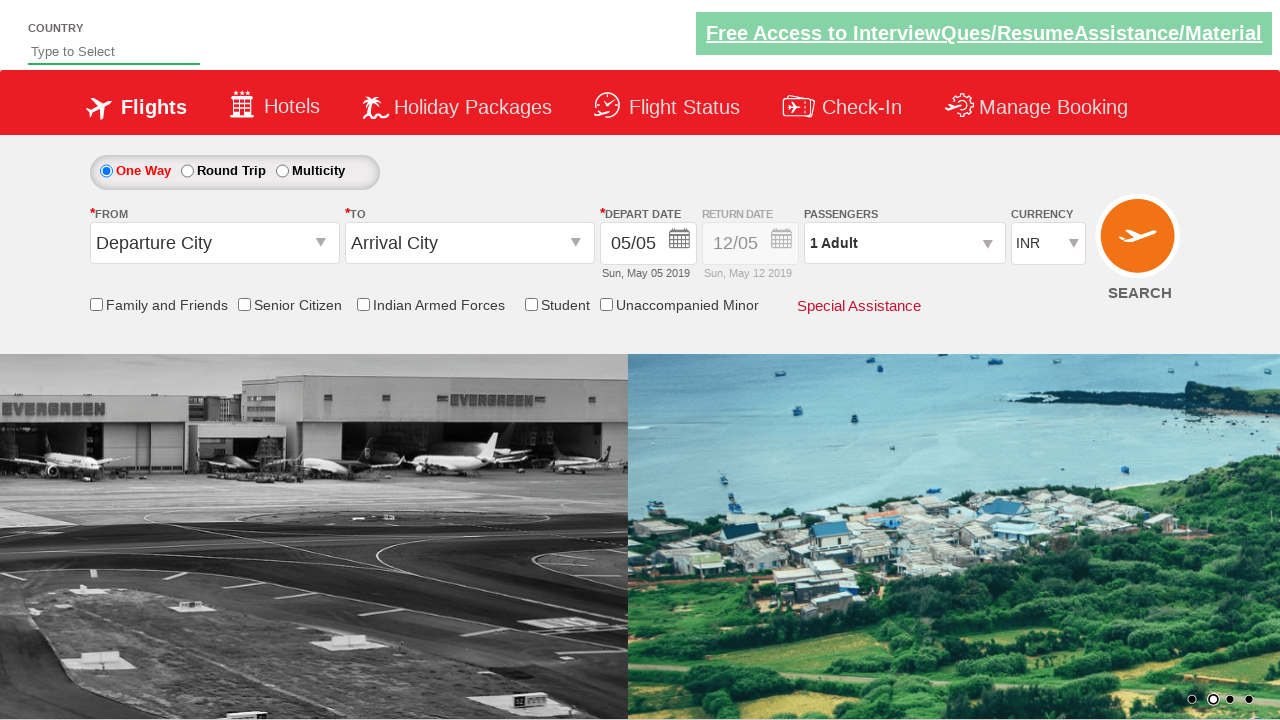

Clicked on origin station dropdown at (214, 243) on #ctl00_mainContent_ddl_originStation1_CTXT
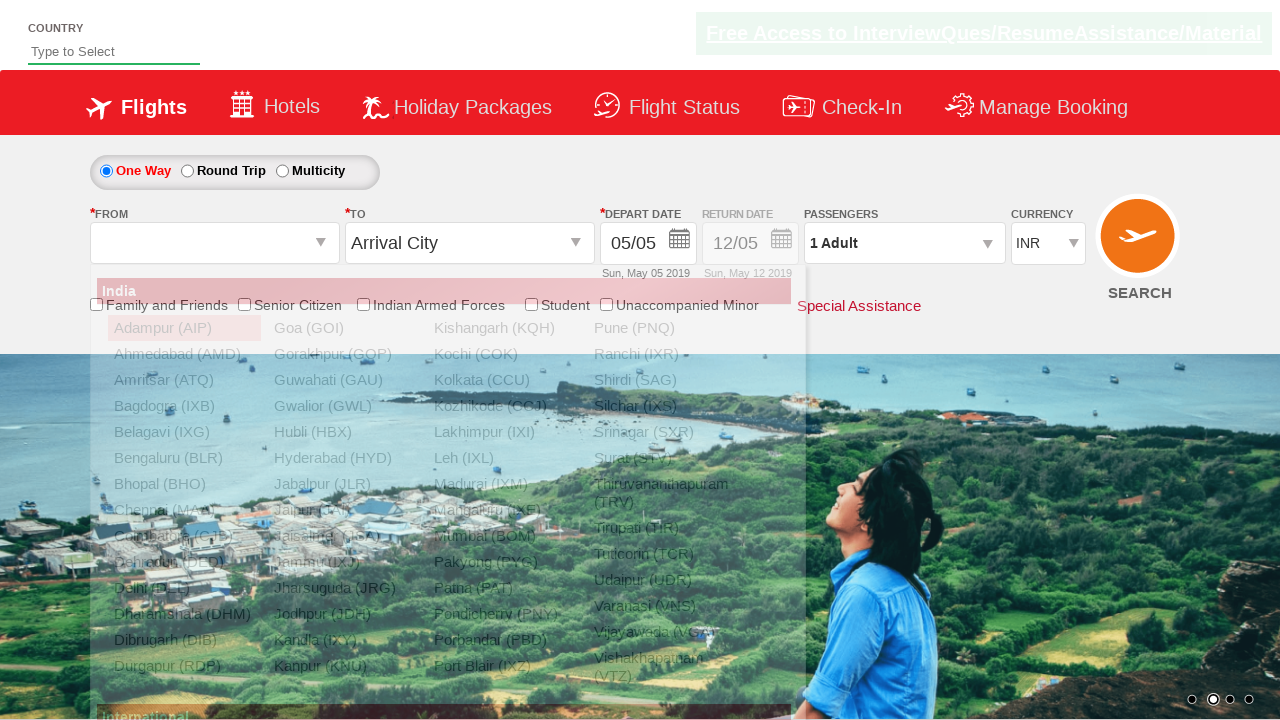

Selected BHO (Bhopal) as origin airport at (184, 484) on (//a[@value='BHO'])[1]
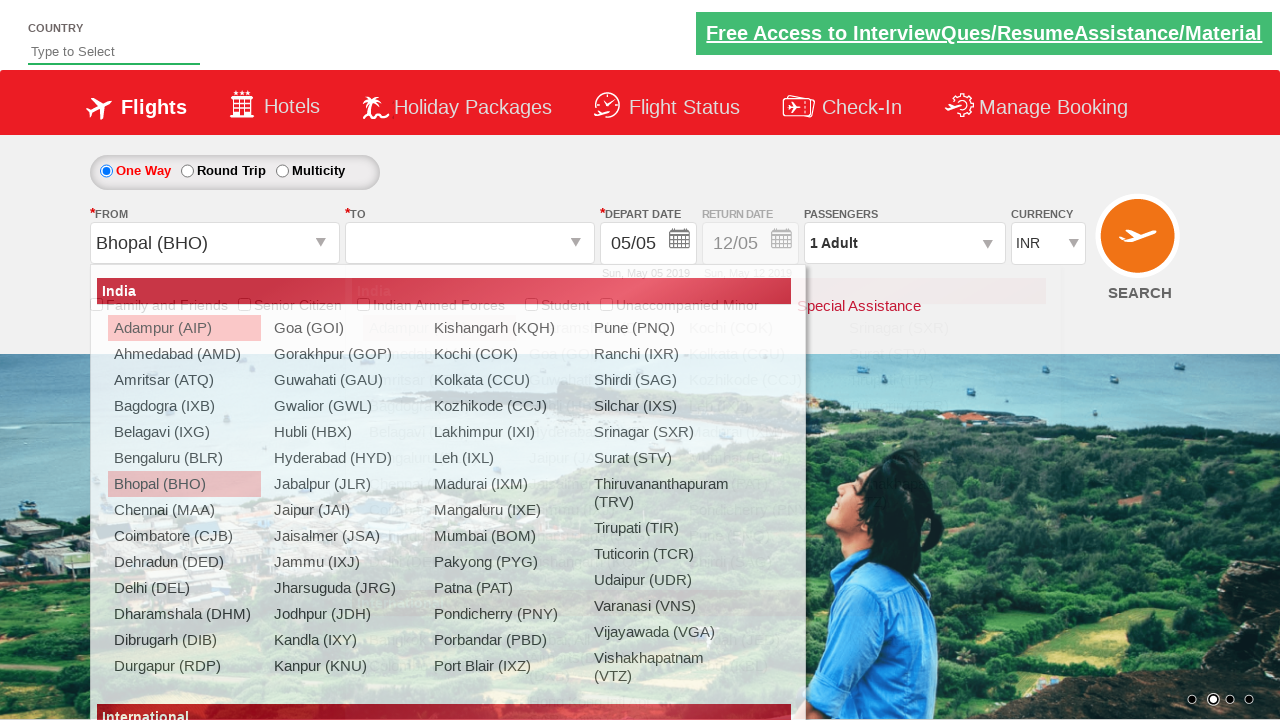

Selected CJB (Coimbatore) as destination airport at (439, 510) on (//a[@value='CJB'])[2]
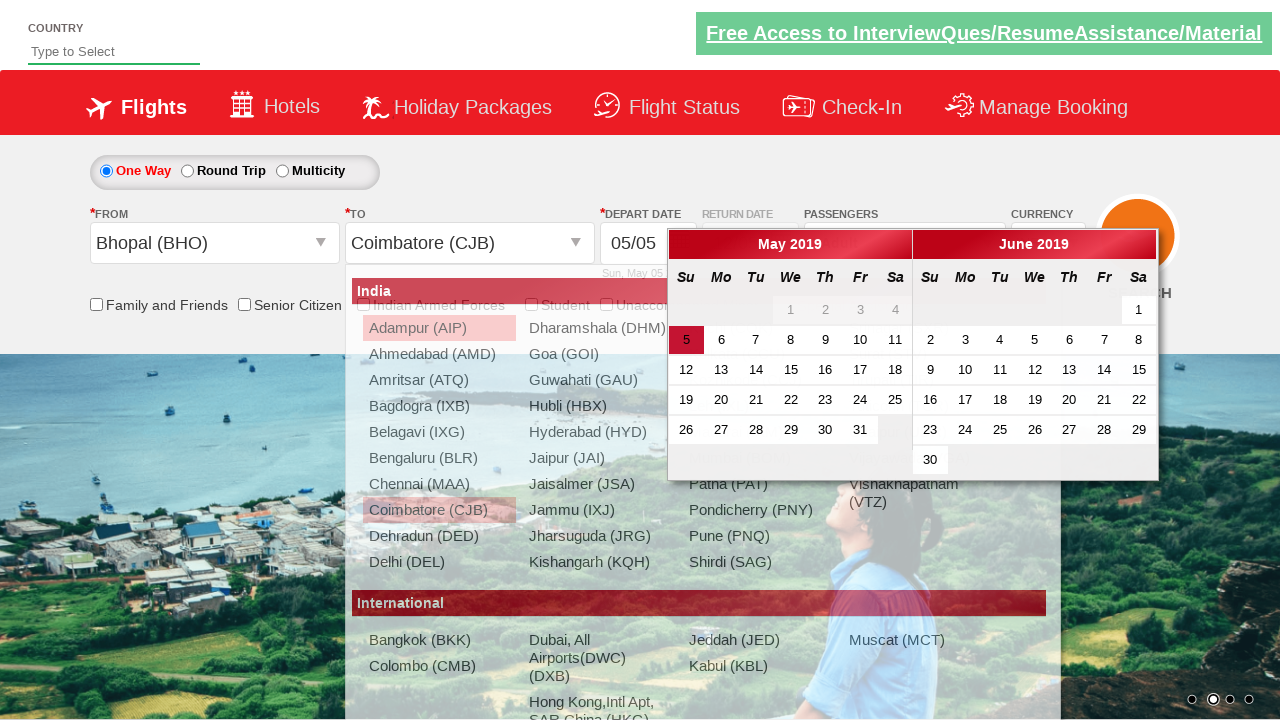

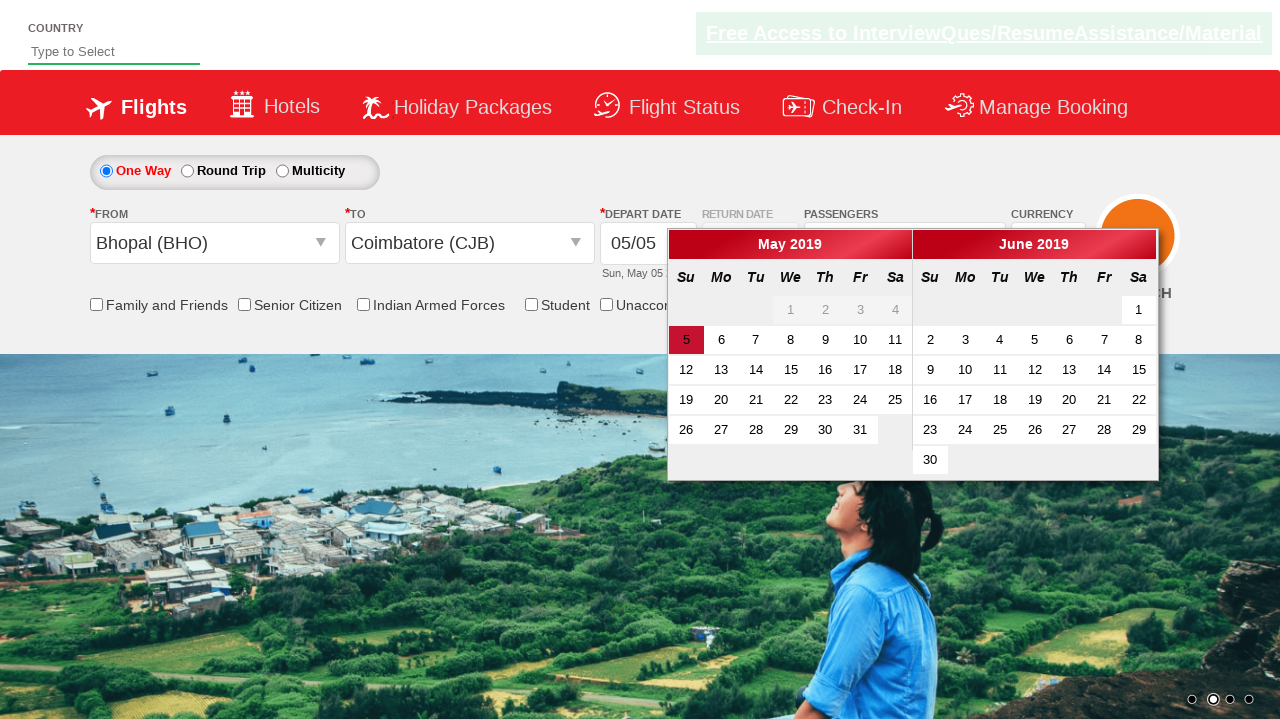